Tests displaying jQuery Growl notifications on a webpage by injecting jQuery and jQuery Growl library, then triggering various notification messages (default, error, notice, and warning).

Starting URL: http://the-internet.herokuapp.com/

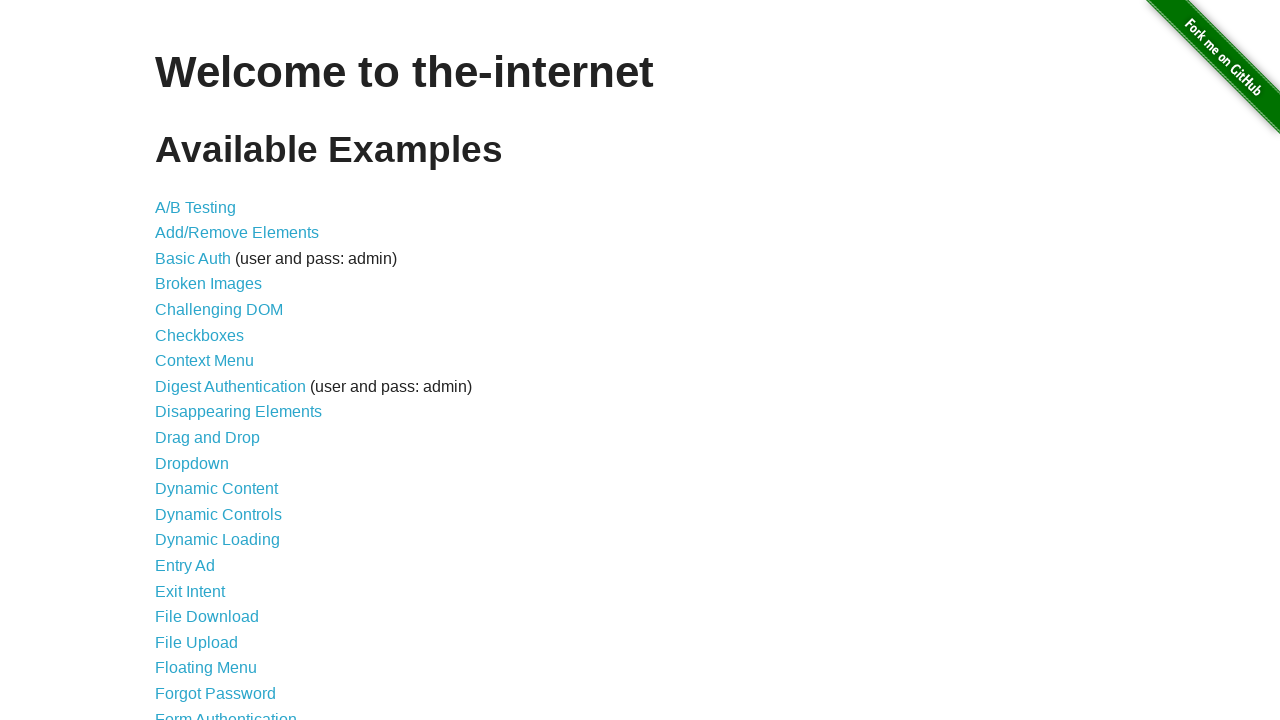

Injected jQuery library into the page
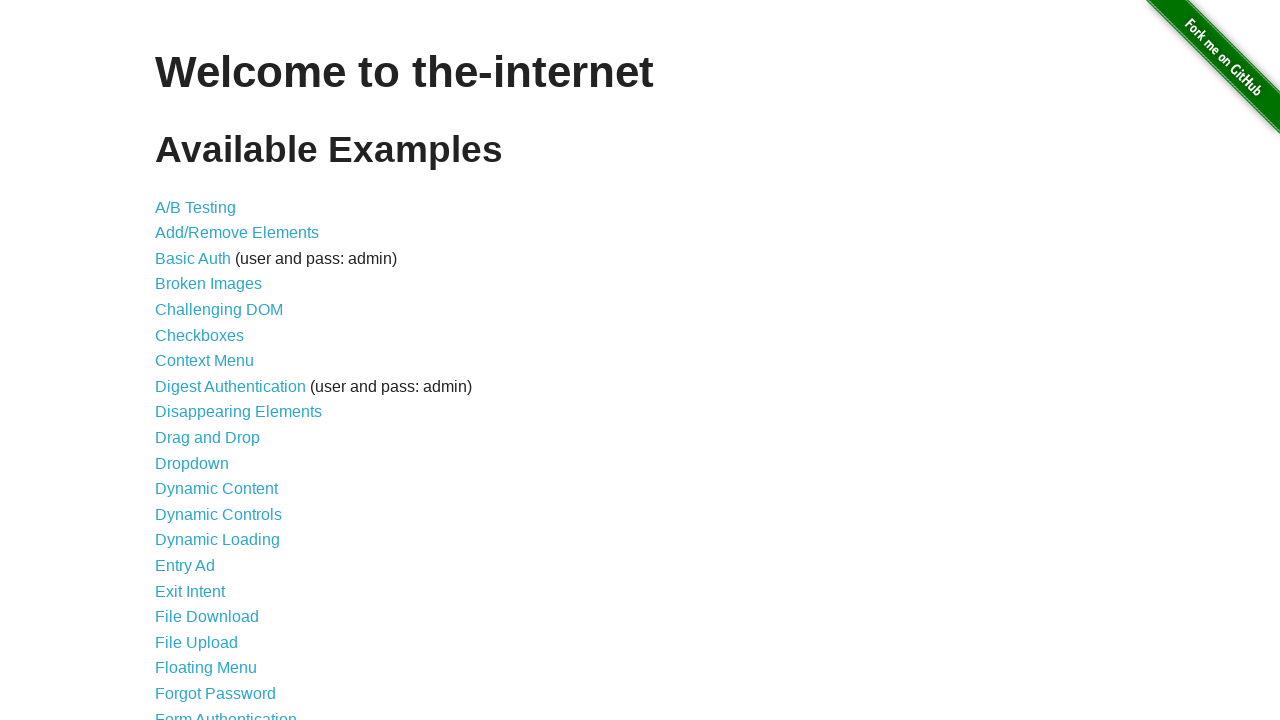

jQuery library loaded successfully
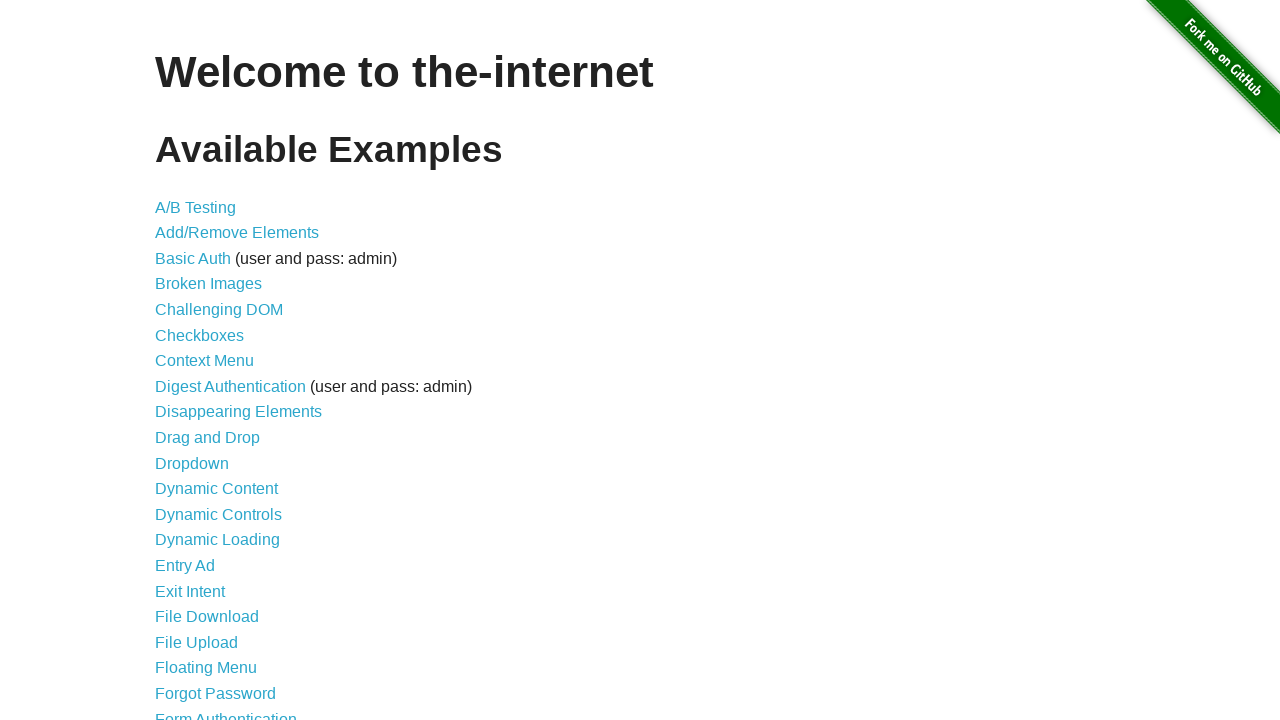

Added jQuery Growl script to the page
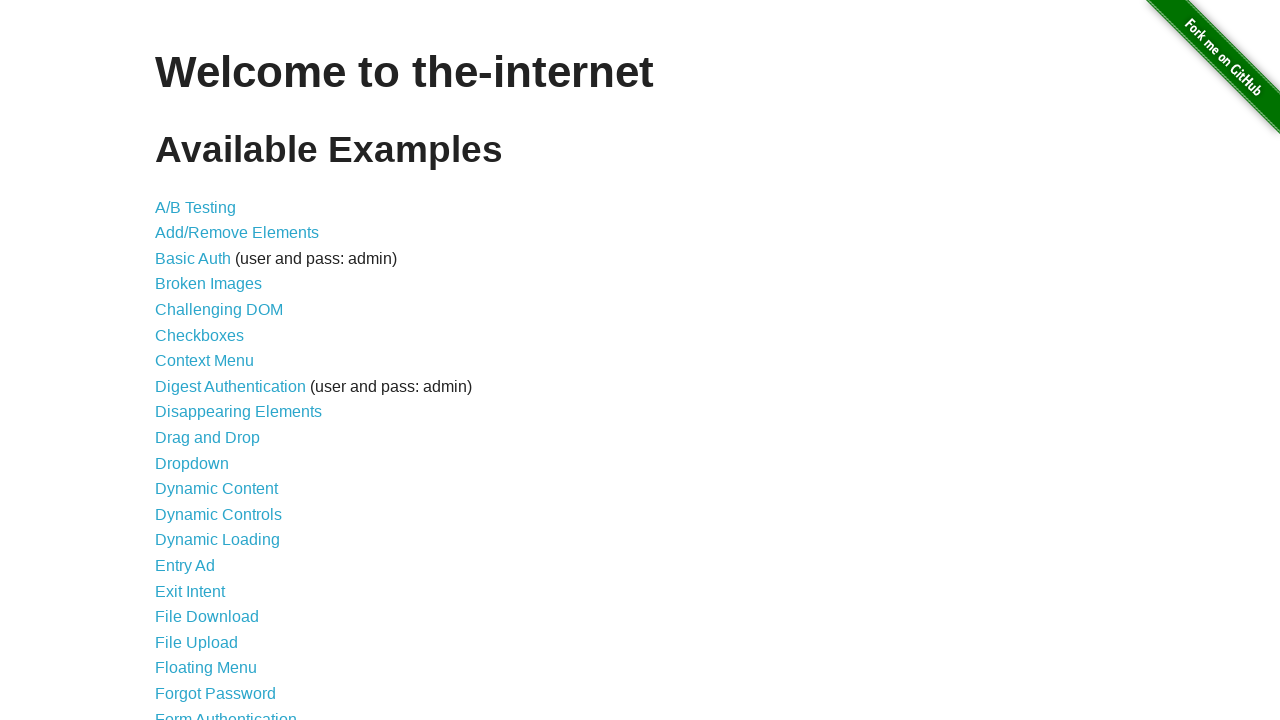

Added jQuery Growl CSS styles to the page
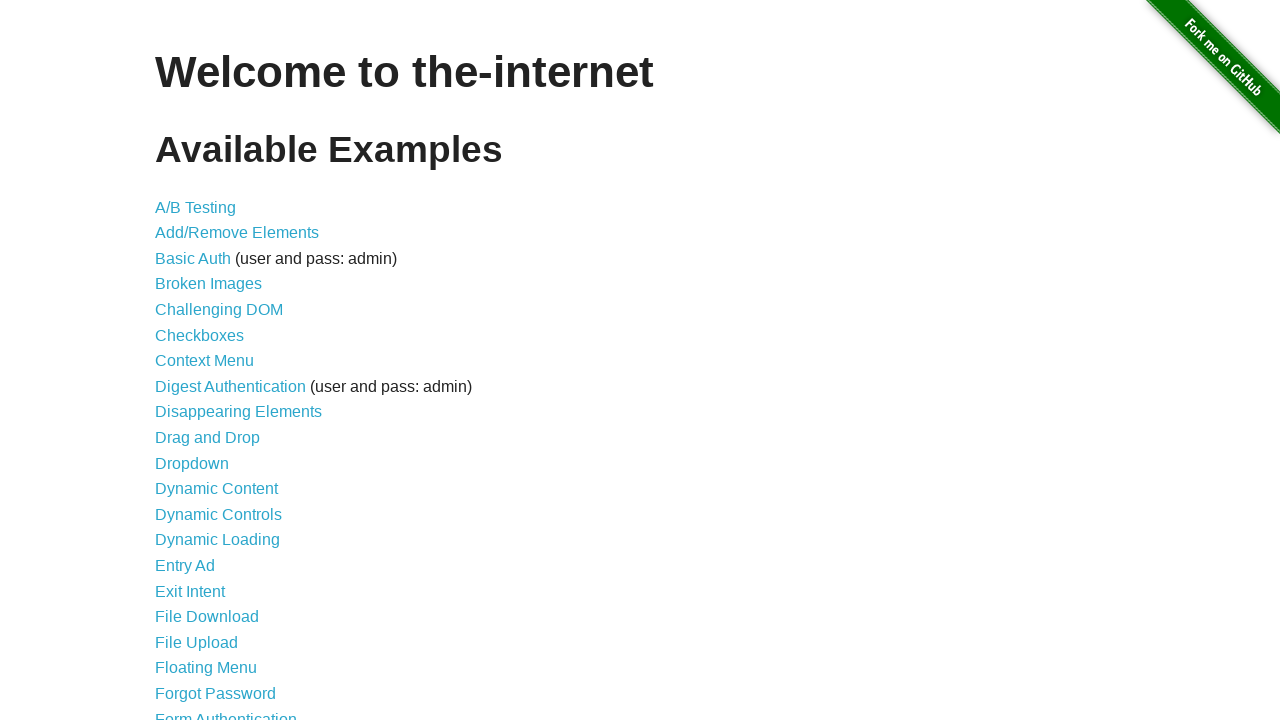

jQuery Growl library loaded and ready
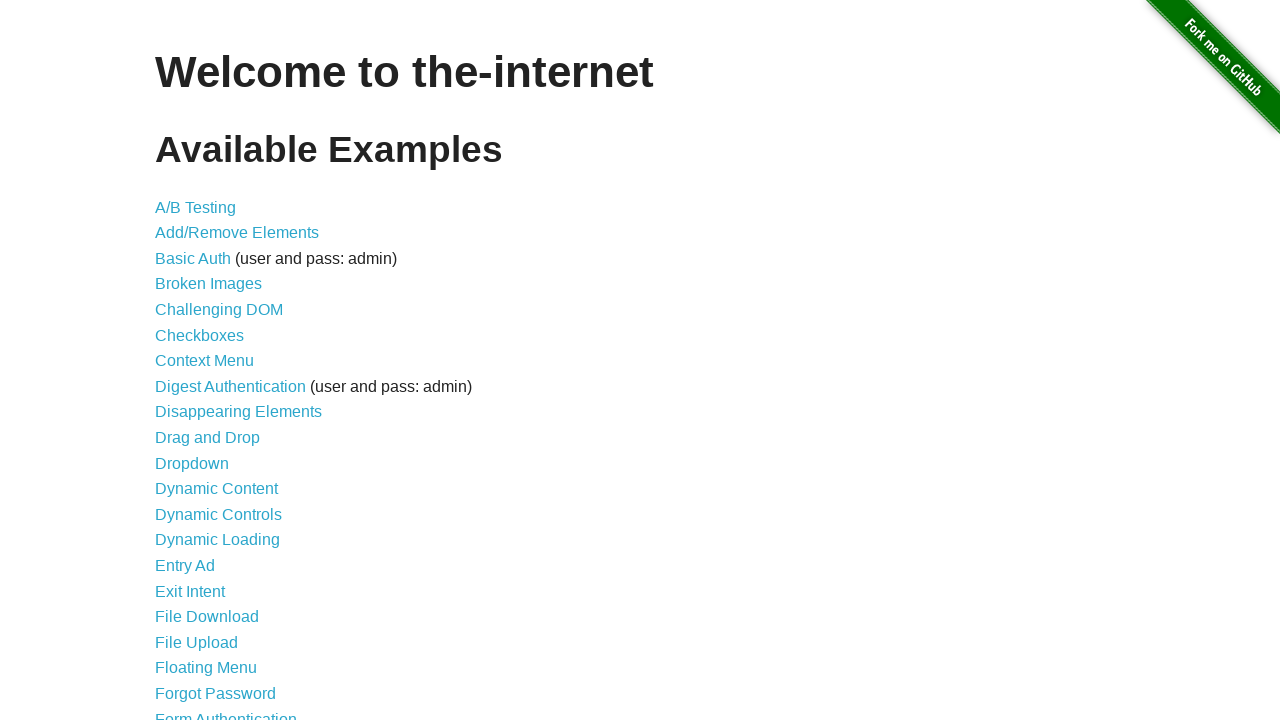

Displayed default Growl notification with title 'GET' and message '/'
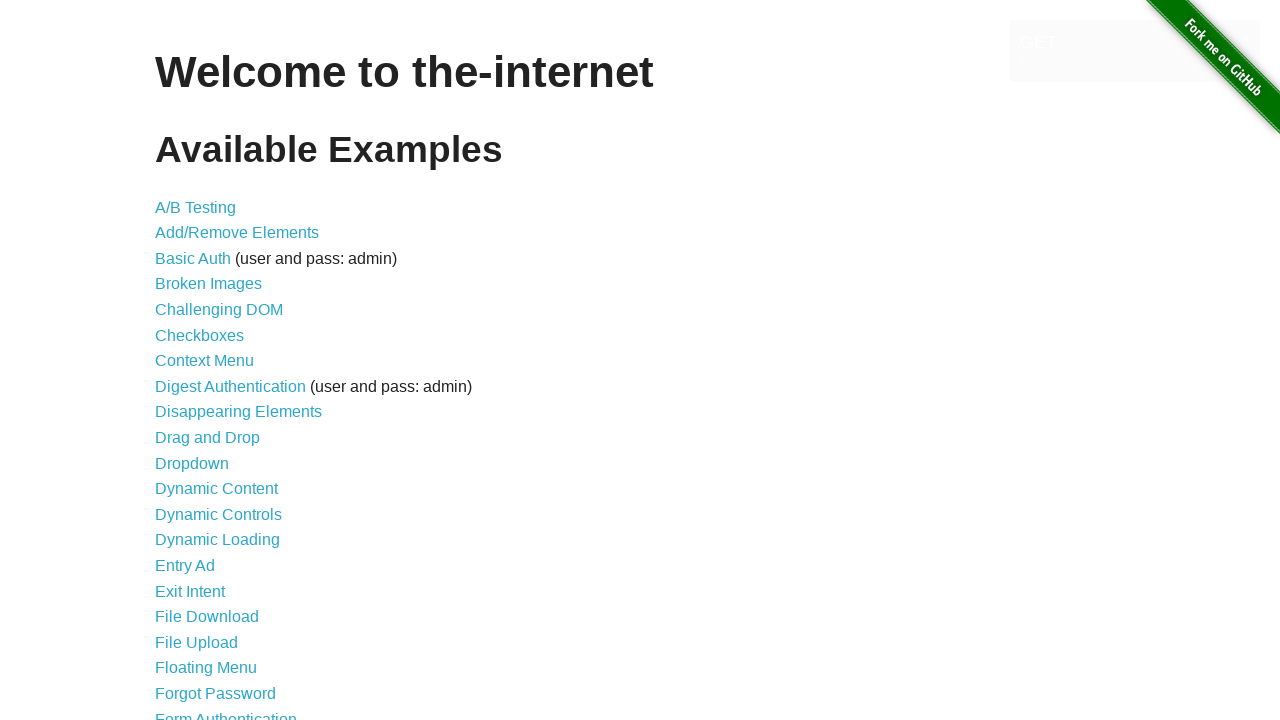

Displayed error Growl notification
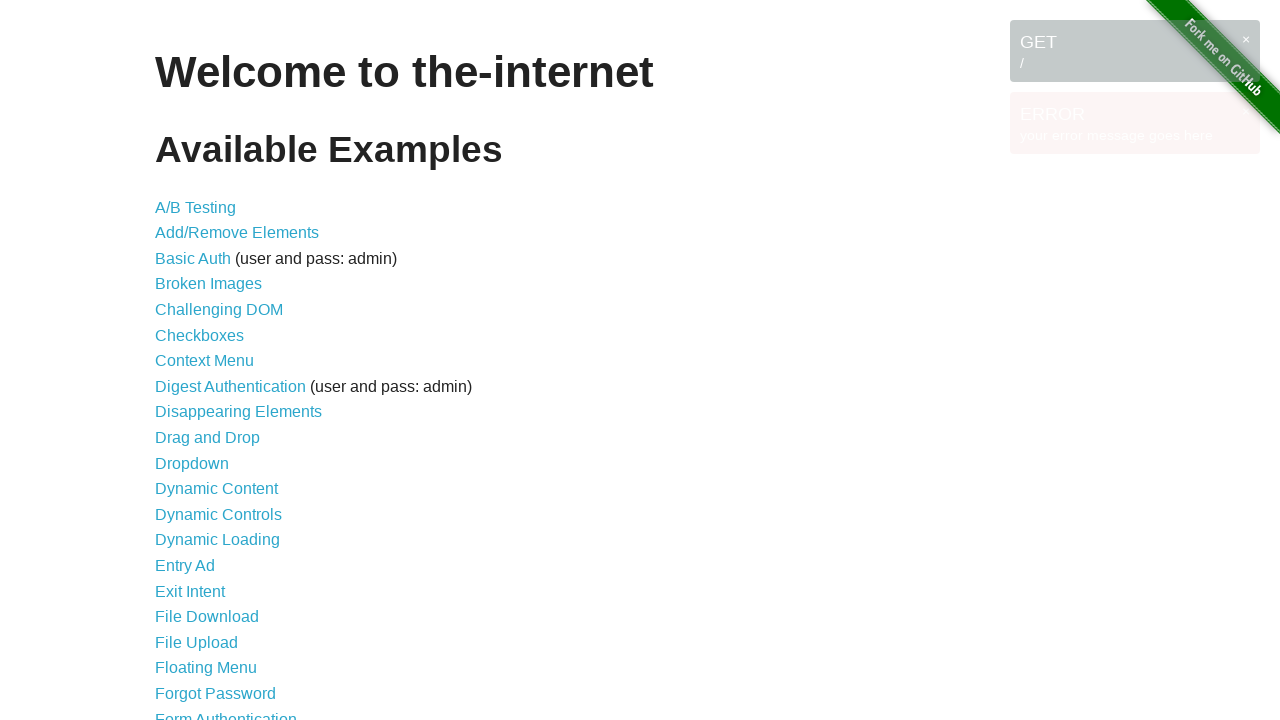

Displayed notice Growl notification
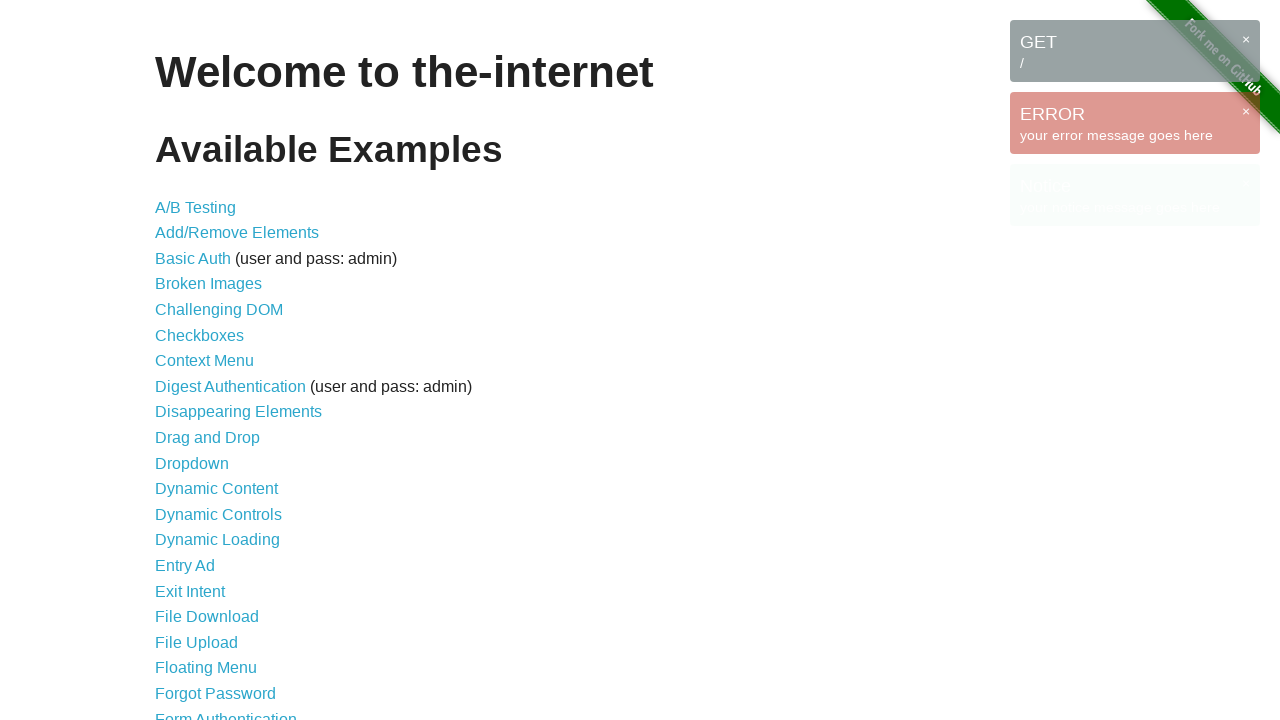

Displayed warning Growl notification
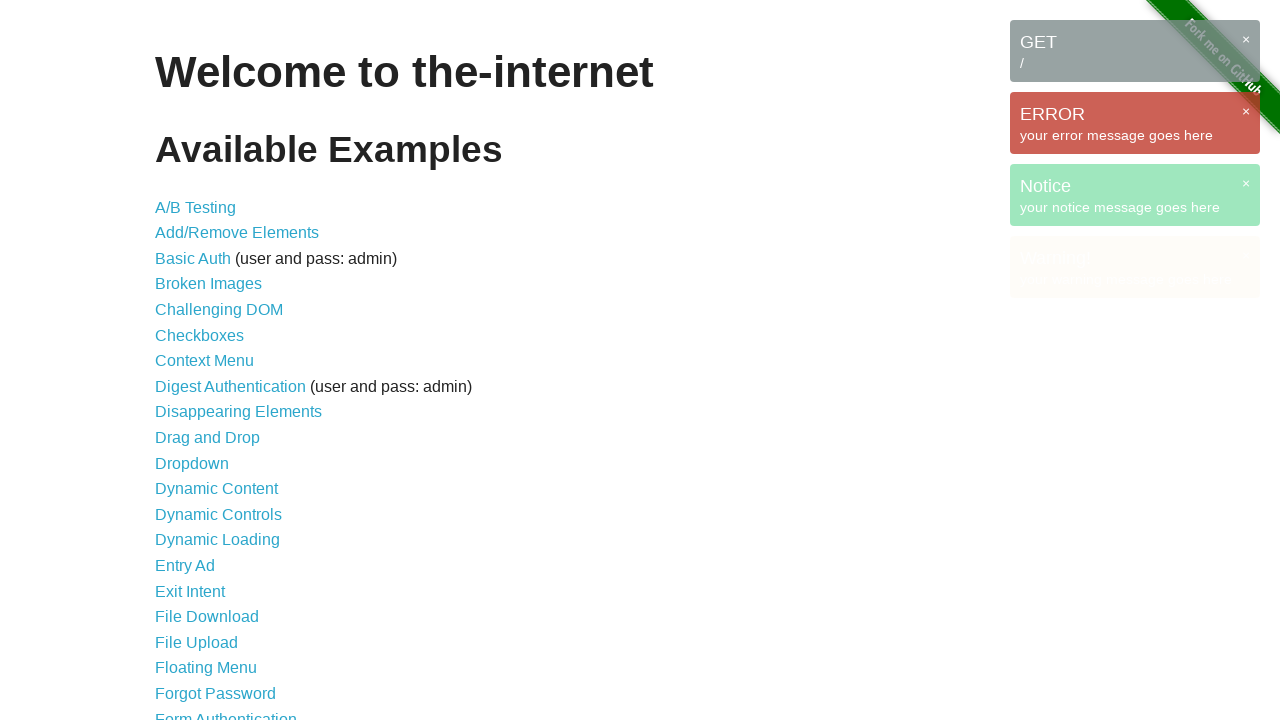

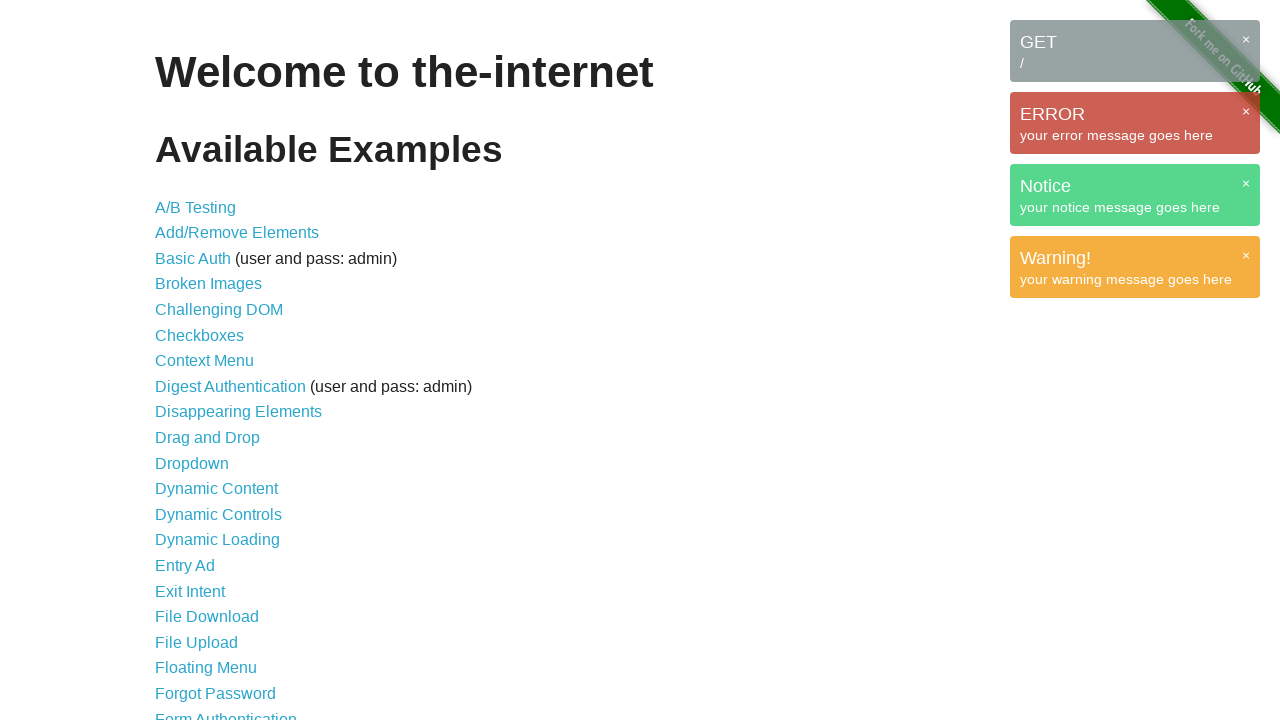